Verifies that there are exactly 5 elements with class "test" on the page and checks the value attribute of a button element

Starting URL: https://kristinek.github.io/site/examples/locators

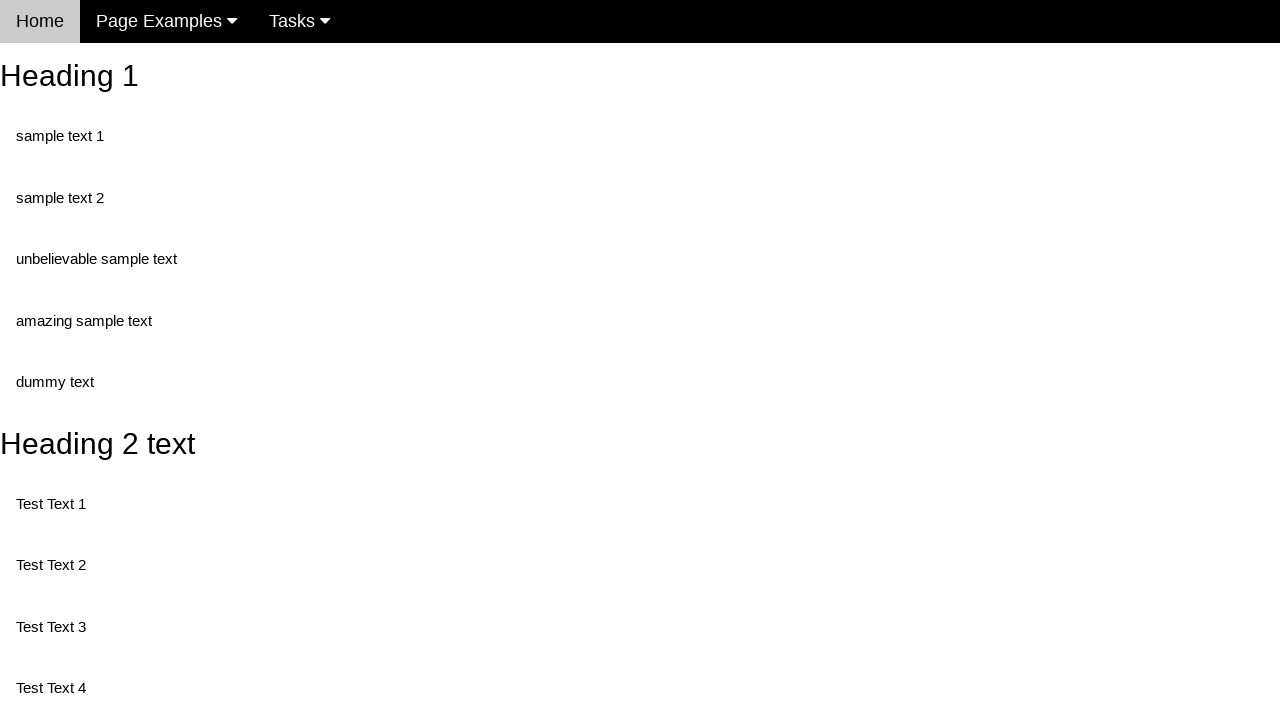

Navigated to locators example page
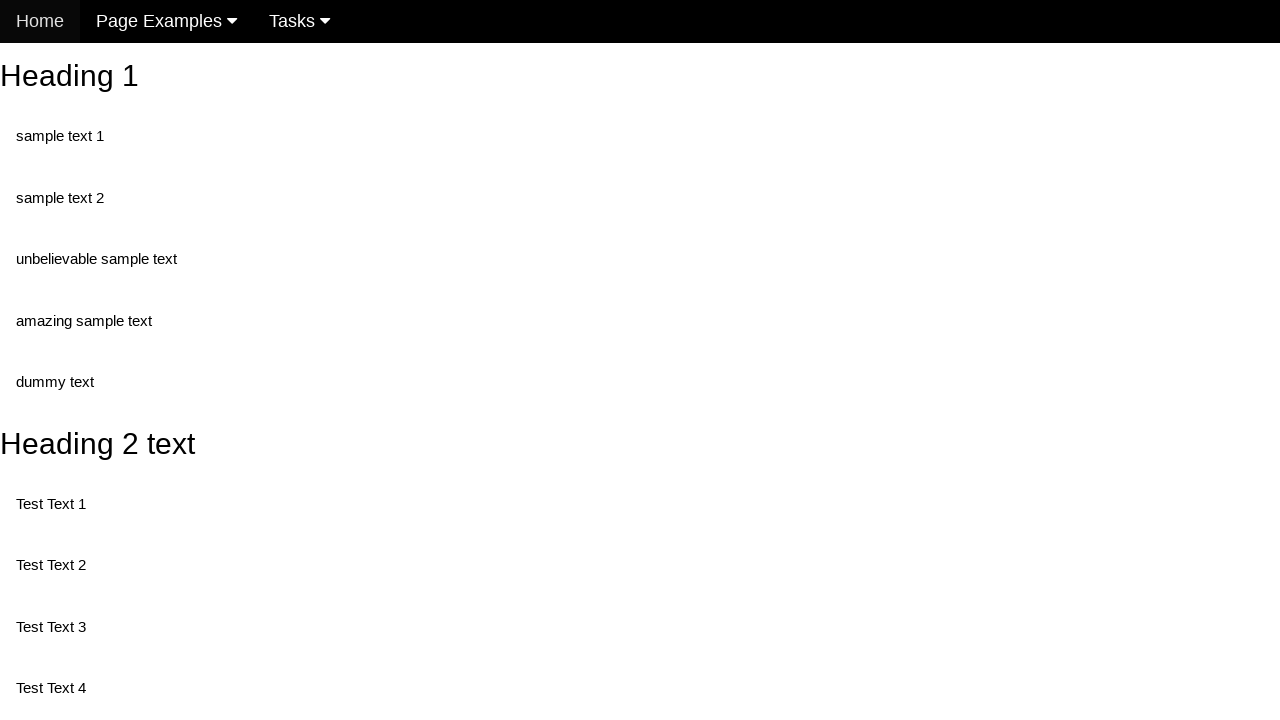

Retrieved all elements with class 'test'
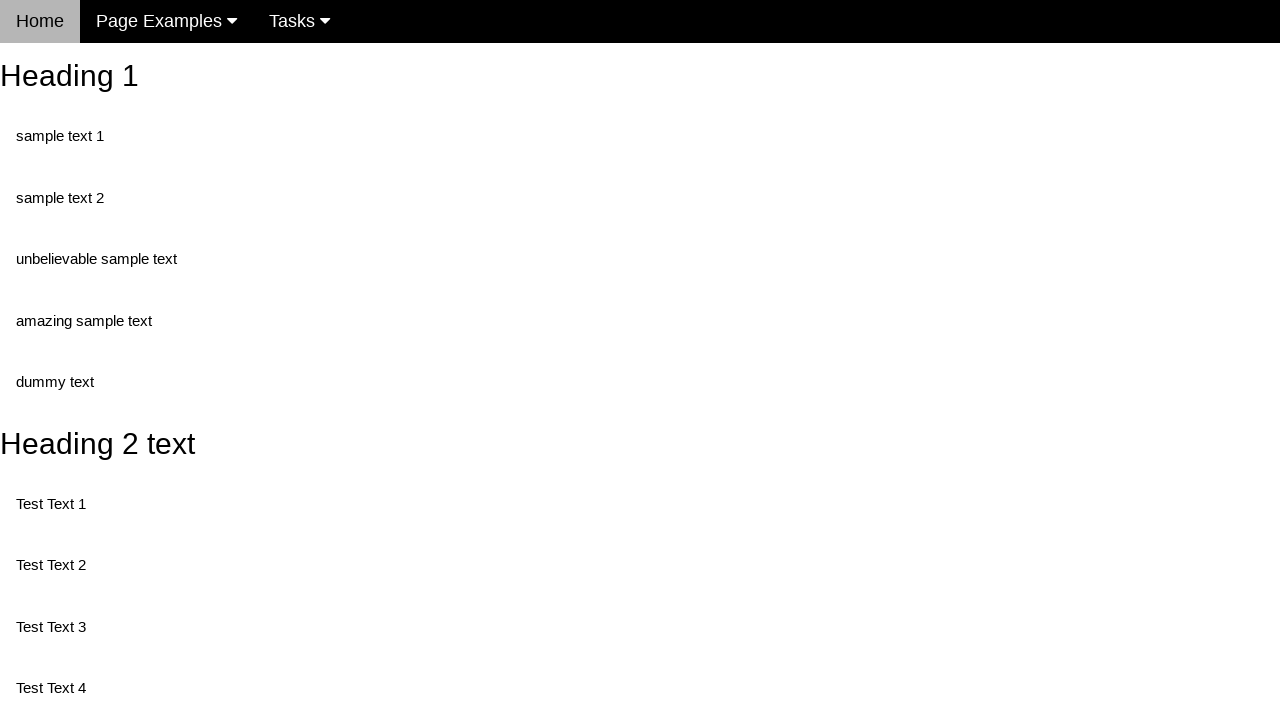

Verified exactly 5 elements with class 'test' exist on page
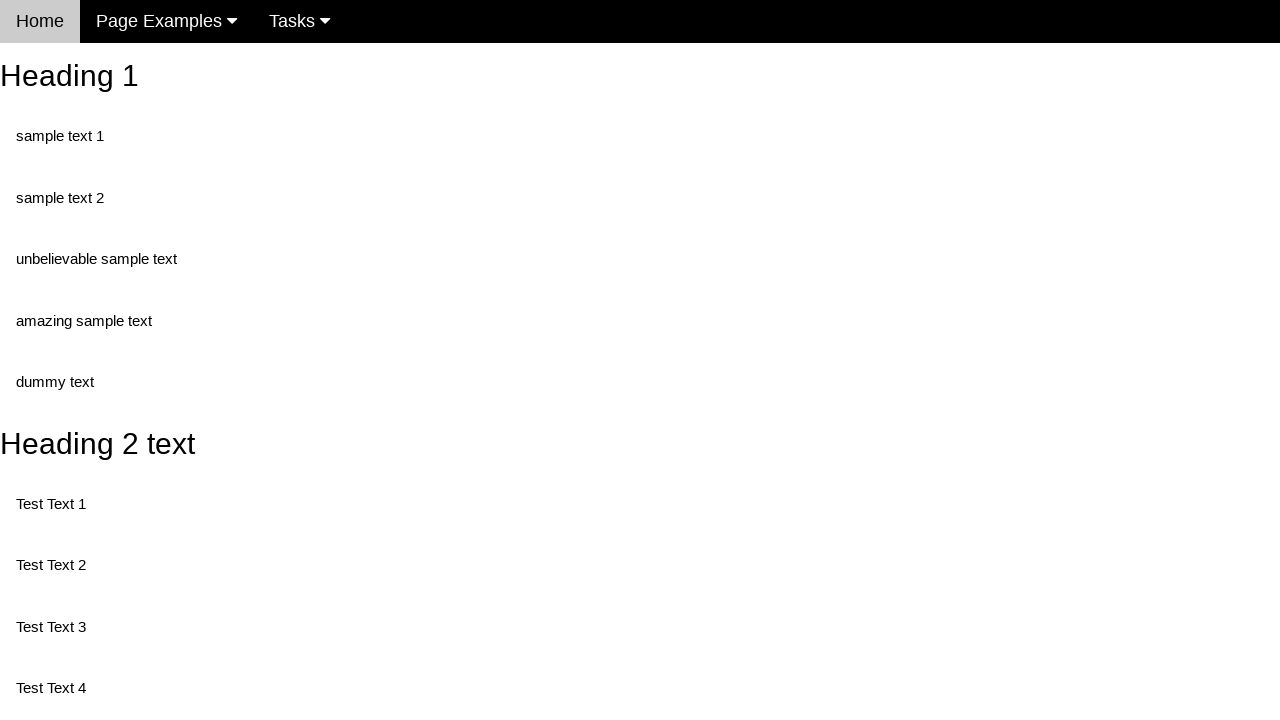

Retrieved value attribute from button with id 'buttonId'
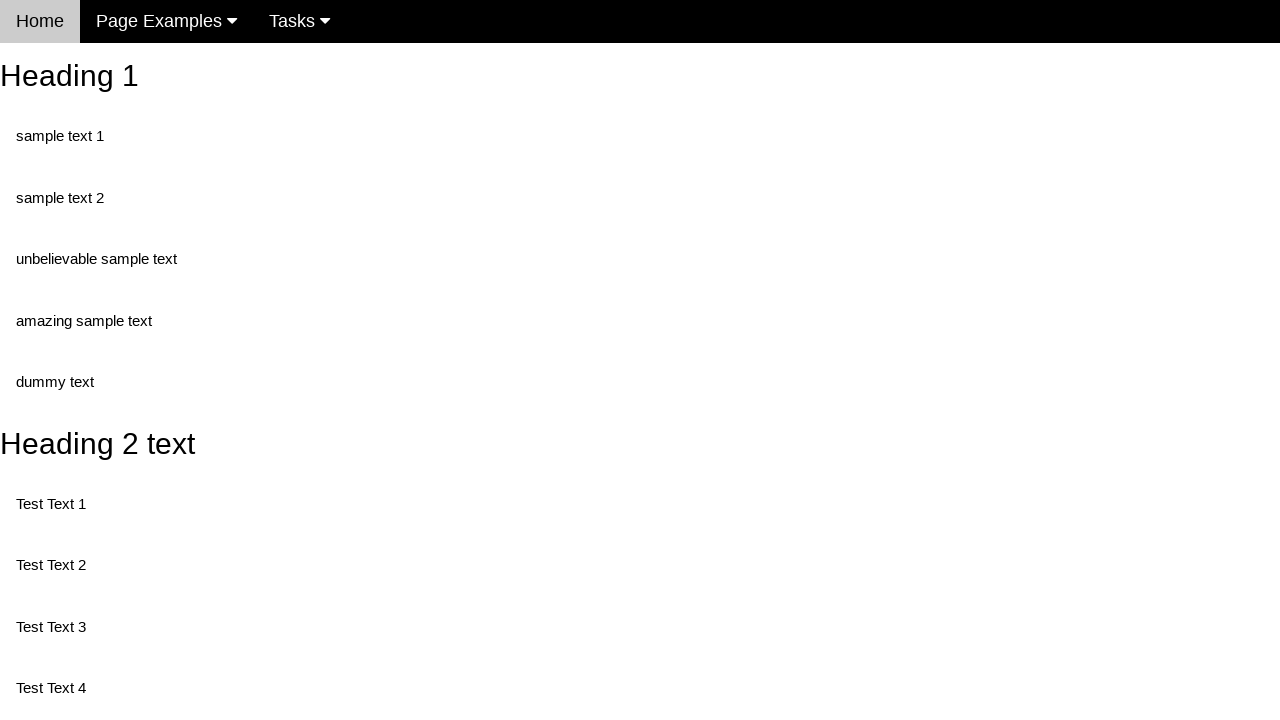

Verified button value is 'This is also a button'
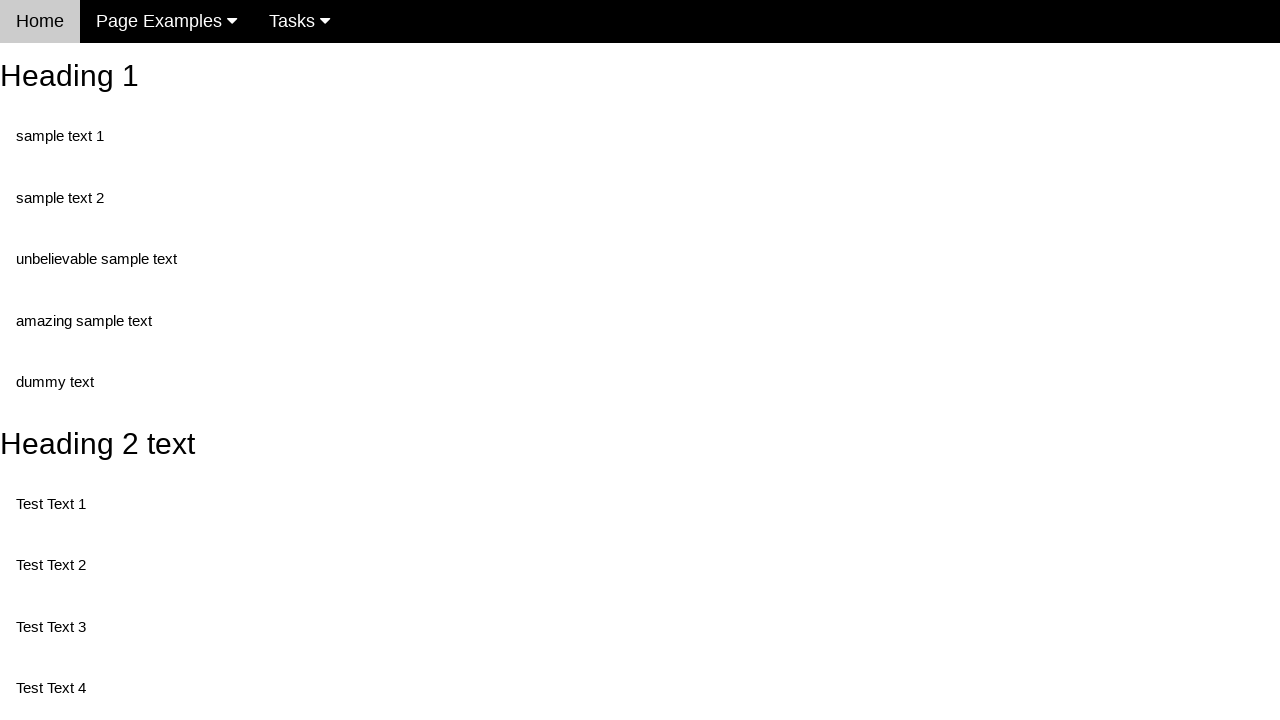

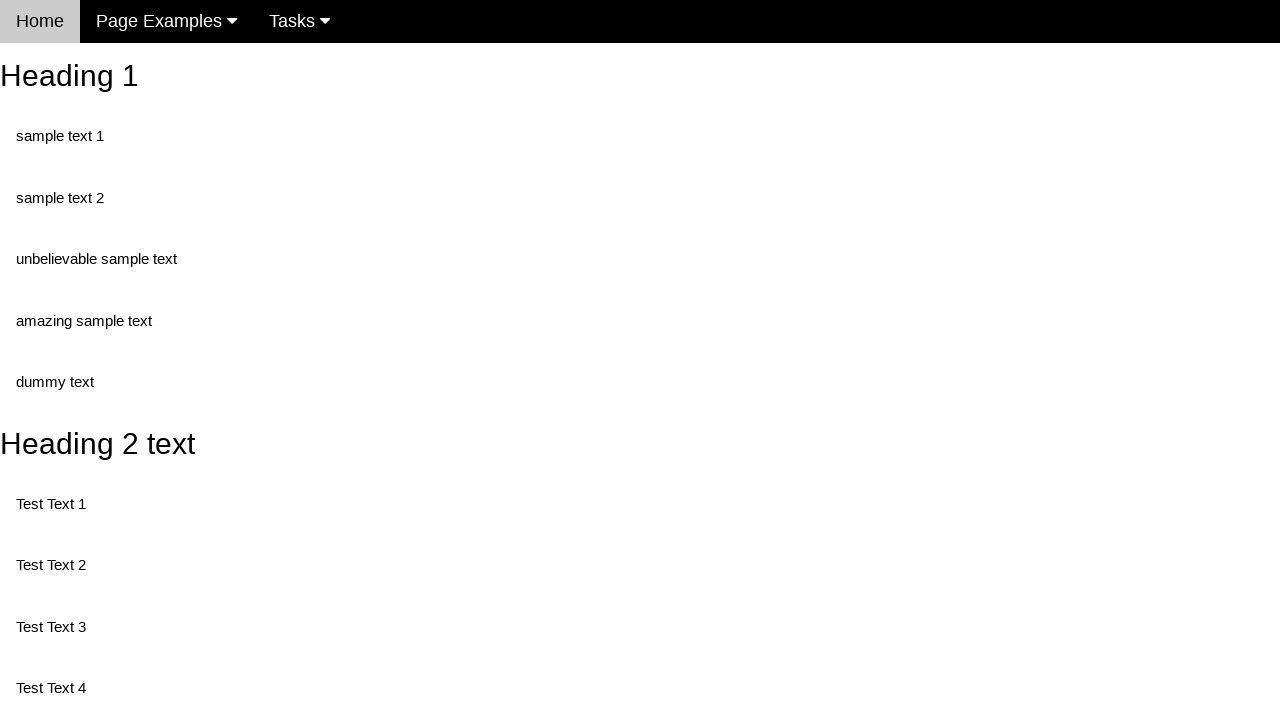